Tests a delayed JavaScript alert that appears after 5 seconds by clicking a button and handling the alert when it appears.

Starting URL: https://demoqa.com/alerts

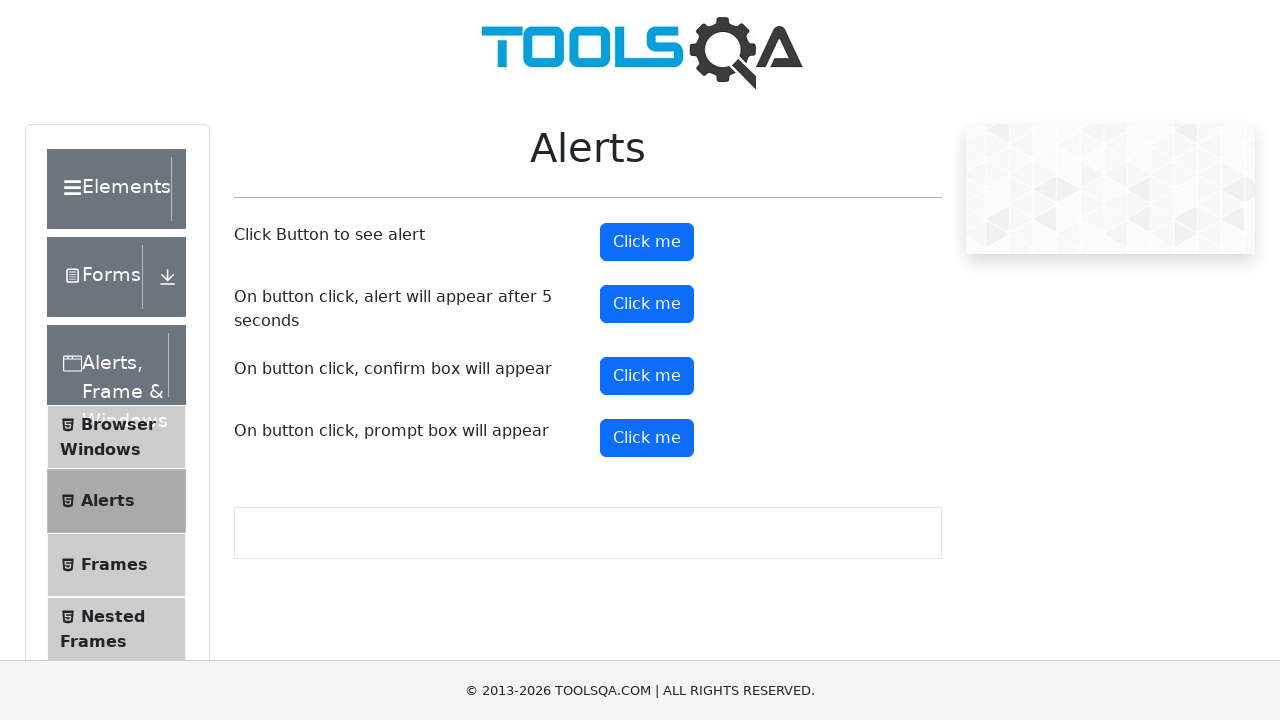

Set up dialog handler to verify and accept delayed alert
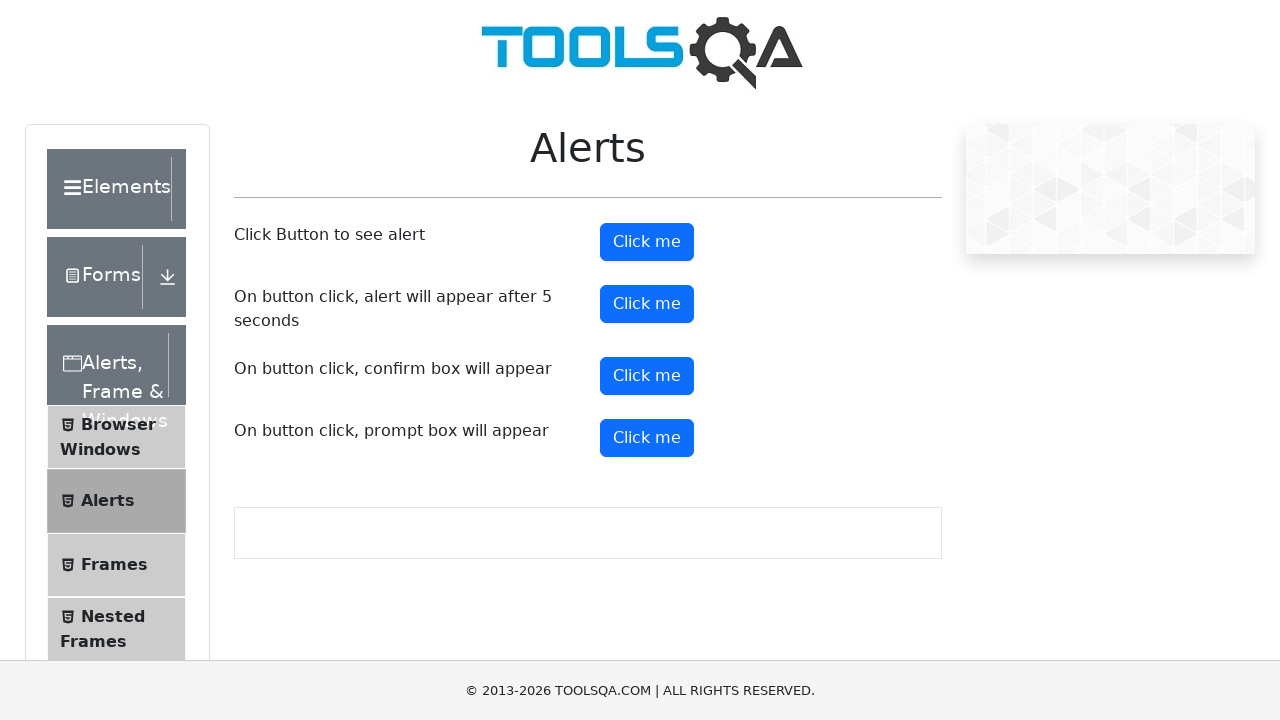

Clicked the timer alert button to trigger delayed alert at (647, 304) on #timerAlertButton
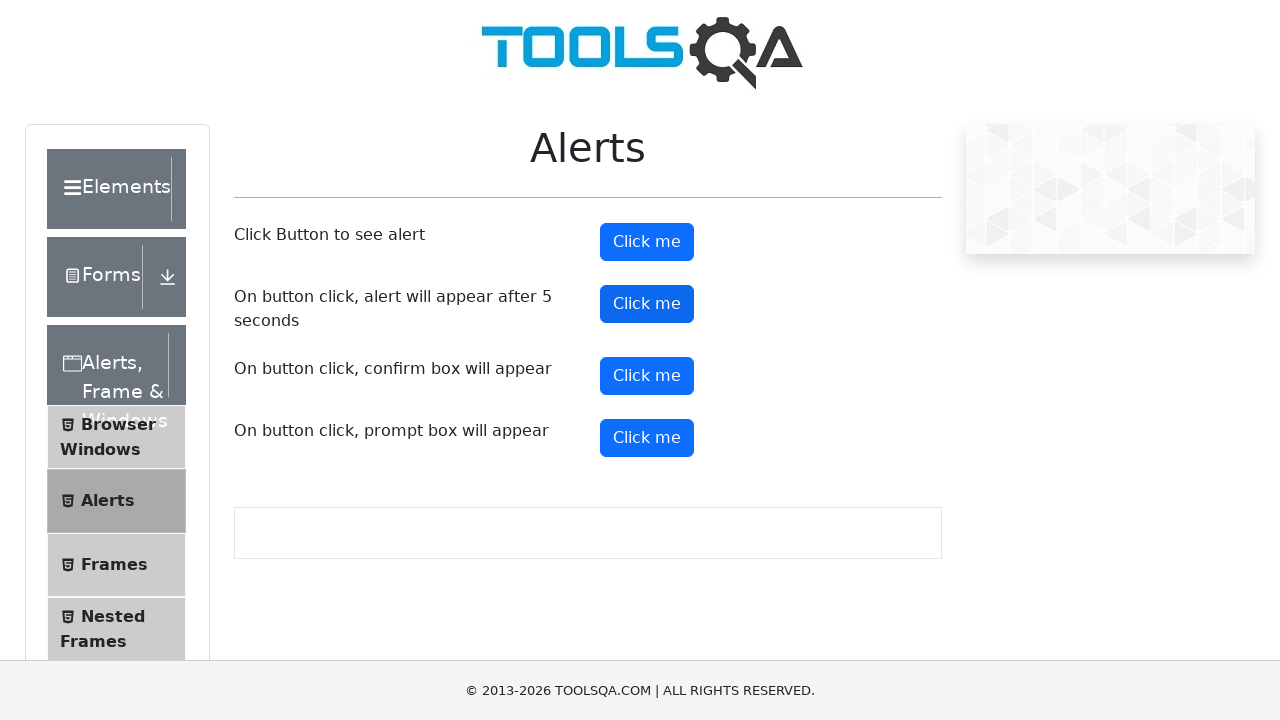

Waited 6 seconds for the delayed alert to appear and be handled
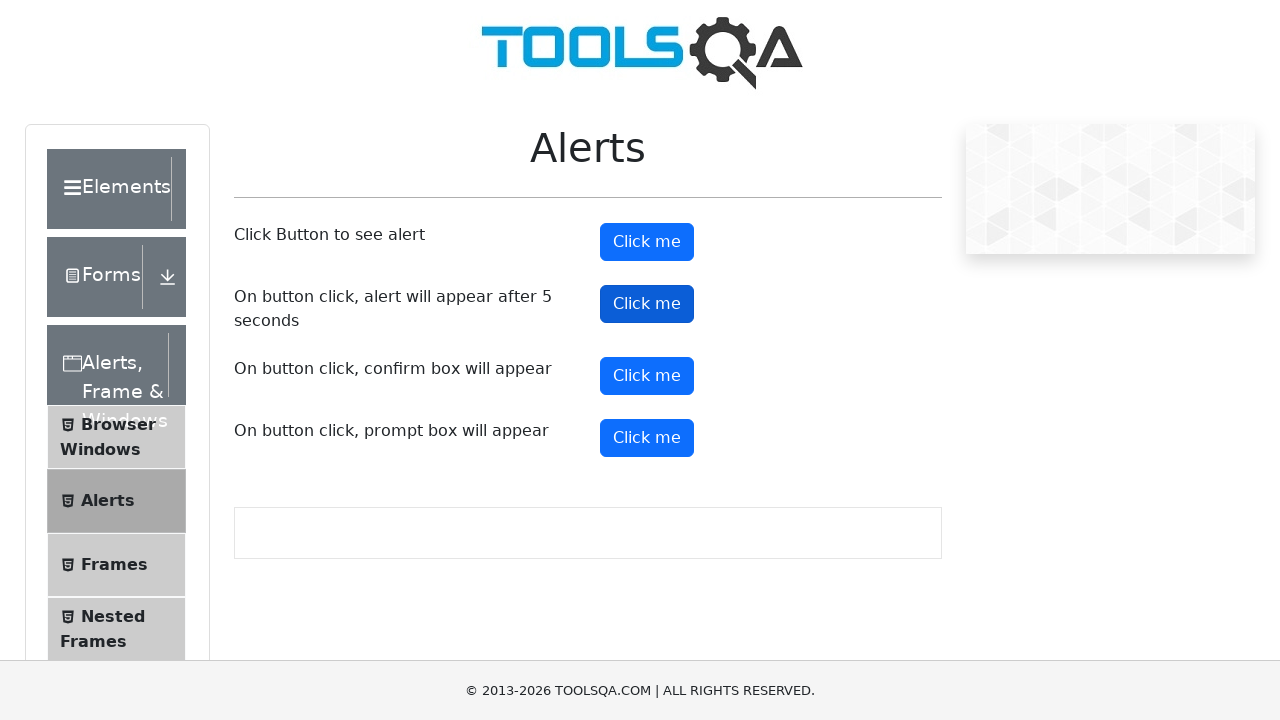

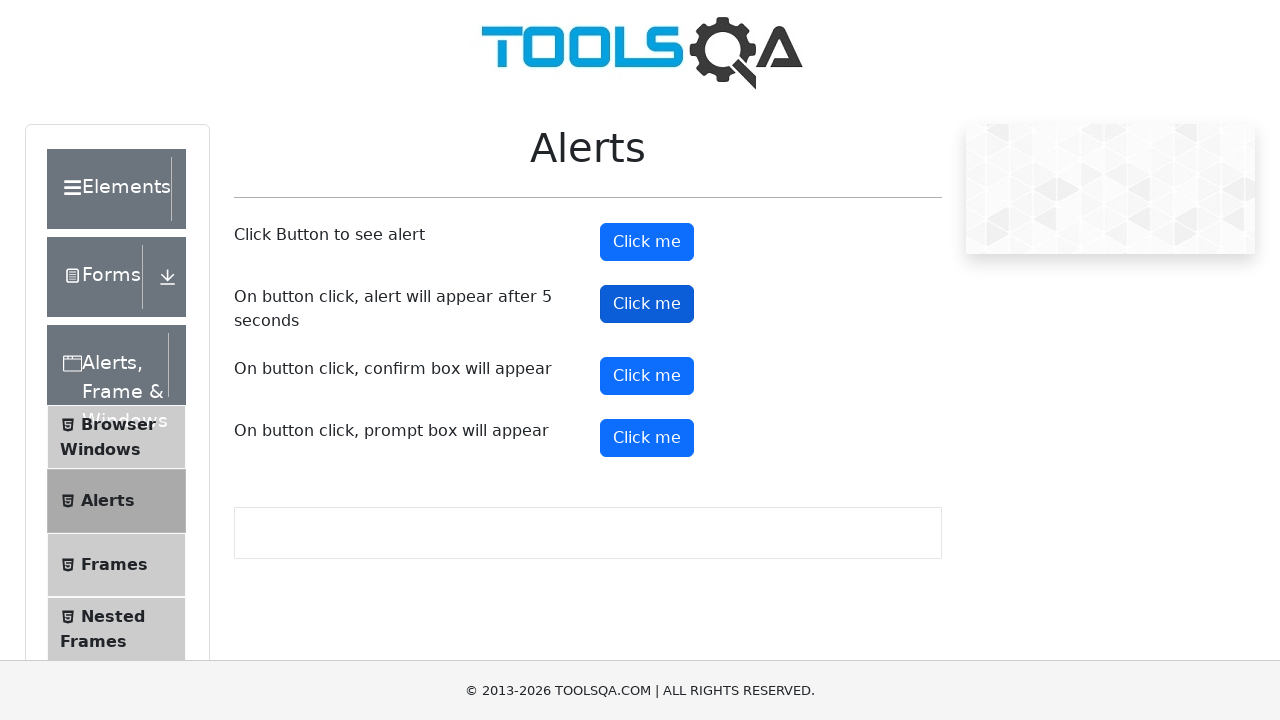